Tests a web table by scrolling to it, scrolling within the table, summing values in the amount column, and verifying the sum matches the displayed total

Starting URL: https://rahulshettyacademy.com/AutomationPractice/

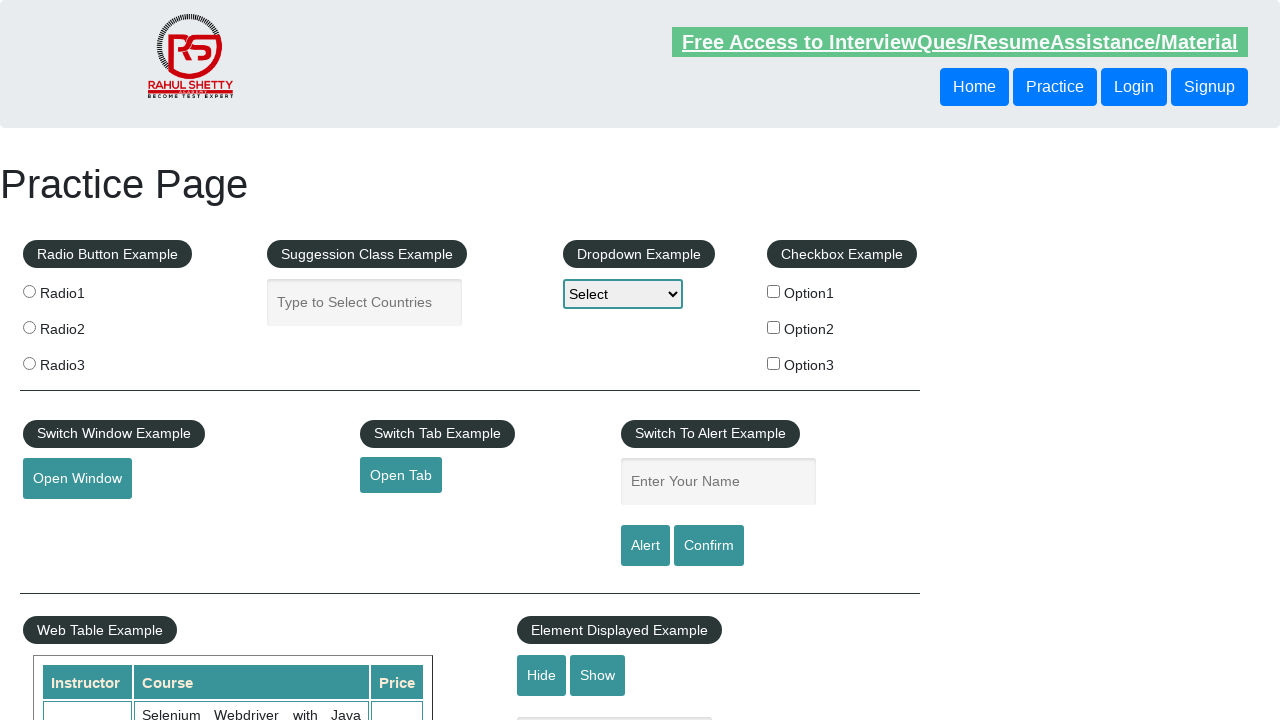

Scrolled down 700px to reach table area
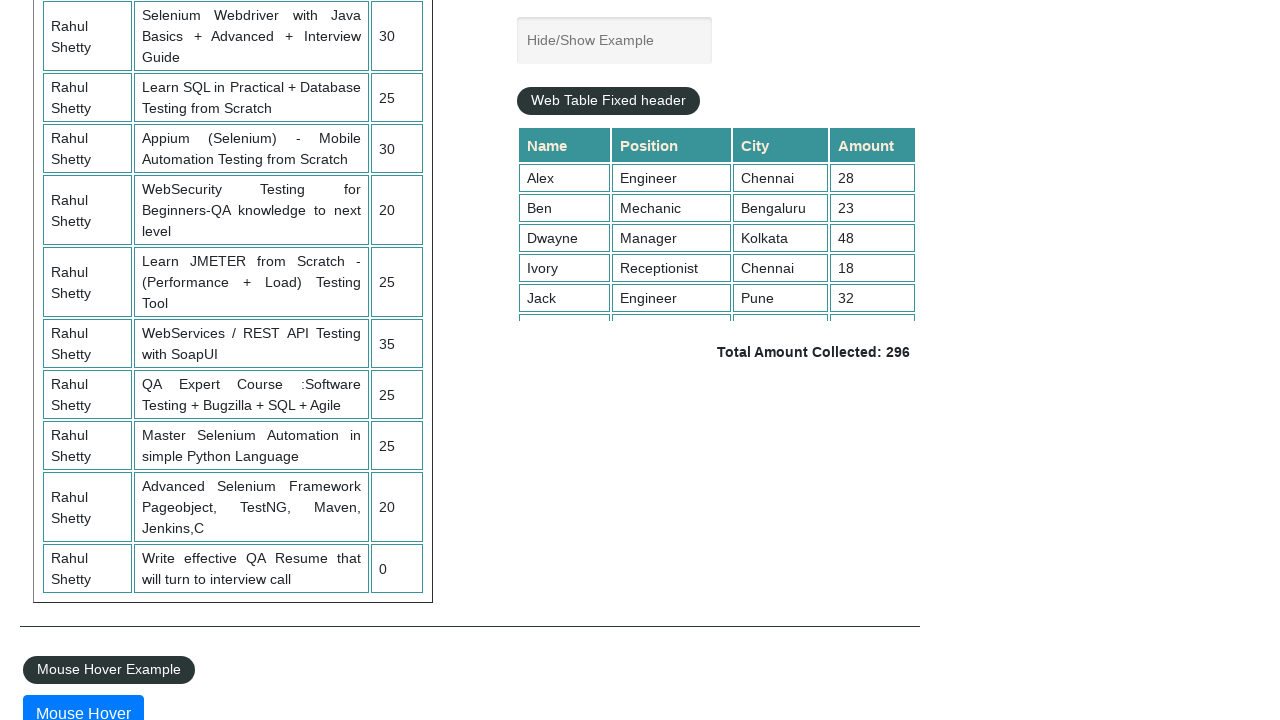

Table with fixed header loaded
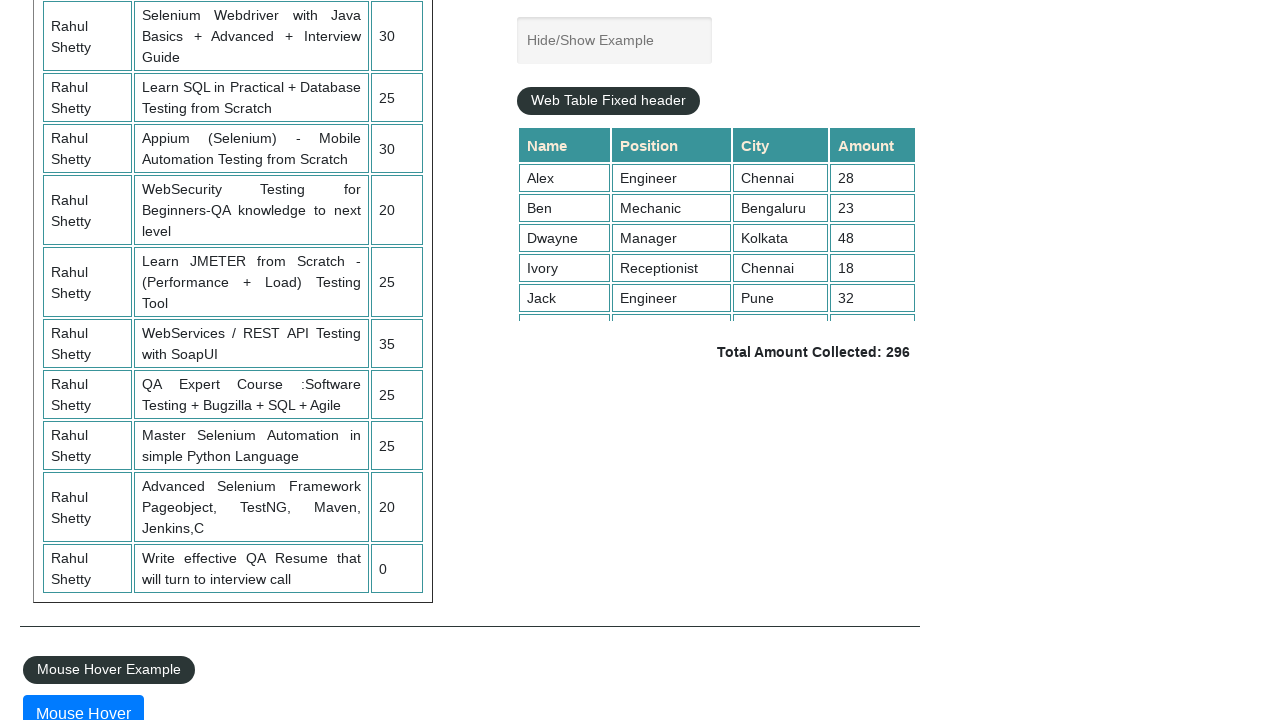

Scrolled within the table to position 500px
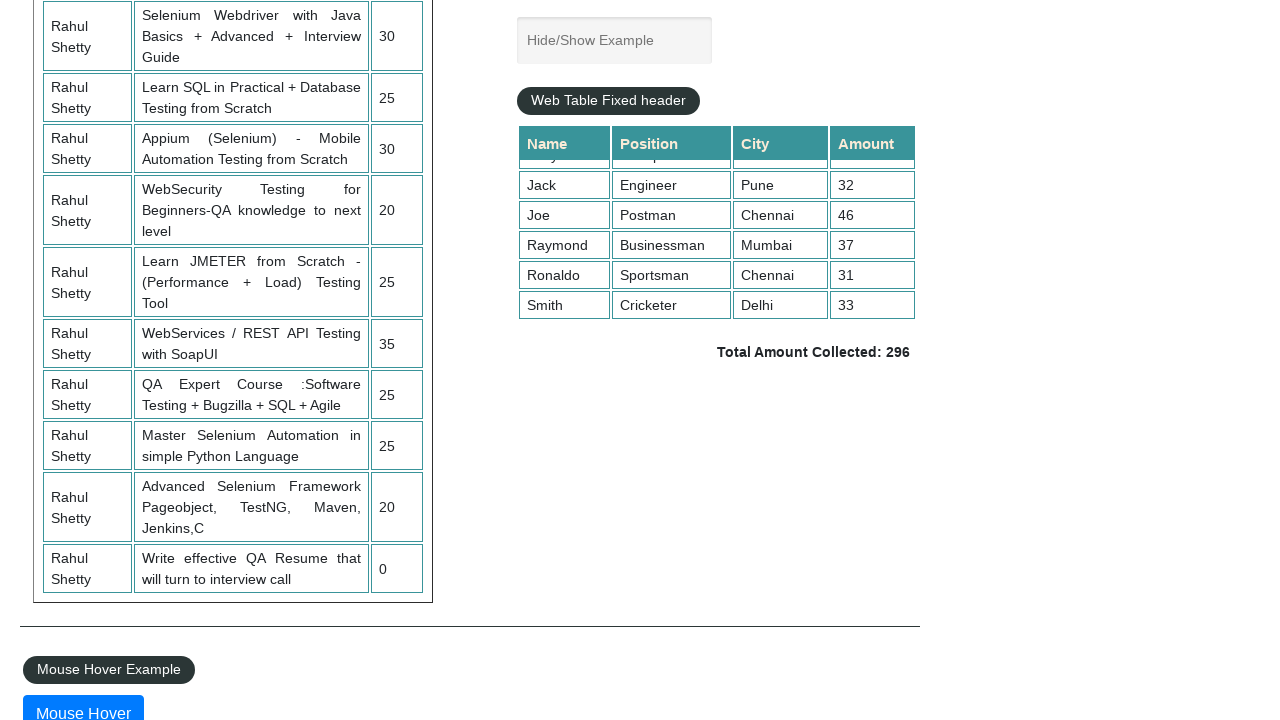

Retrieved 9 amount values from 4th column
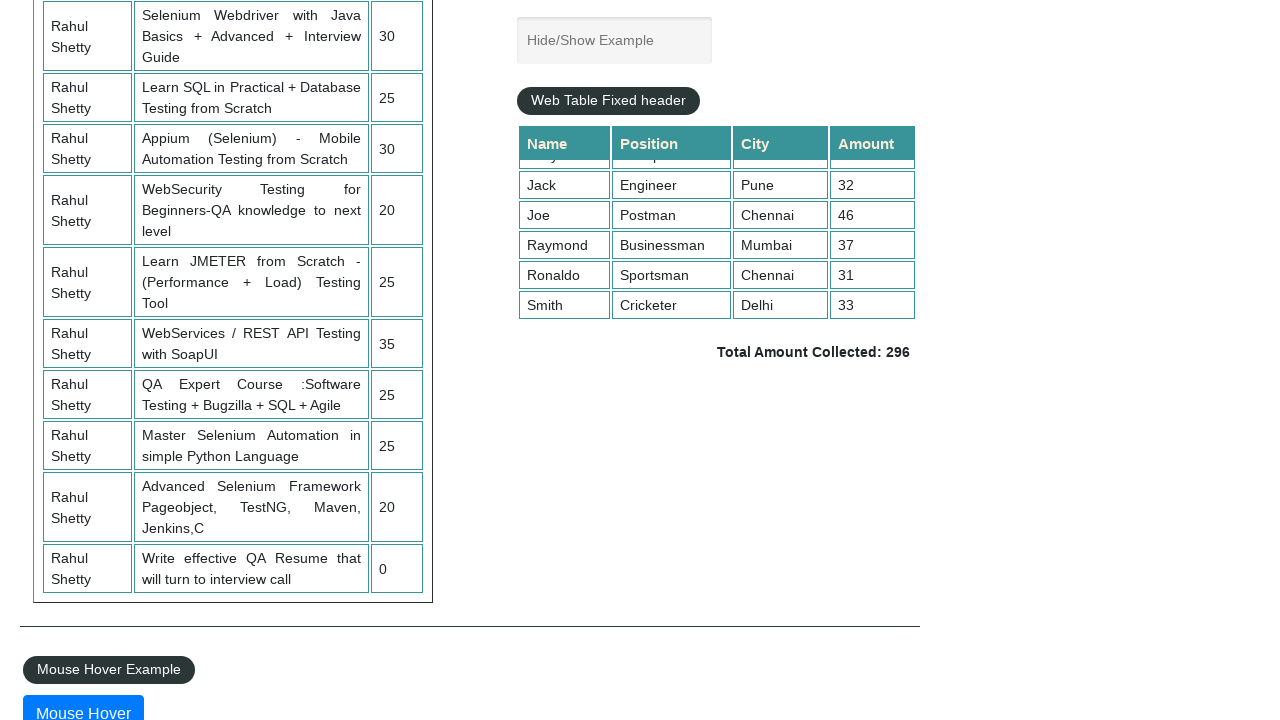

Calculated sum of all amounts: 296
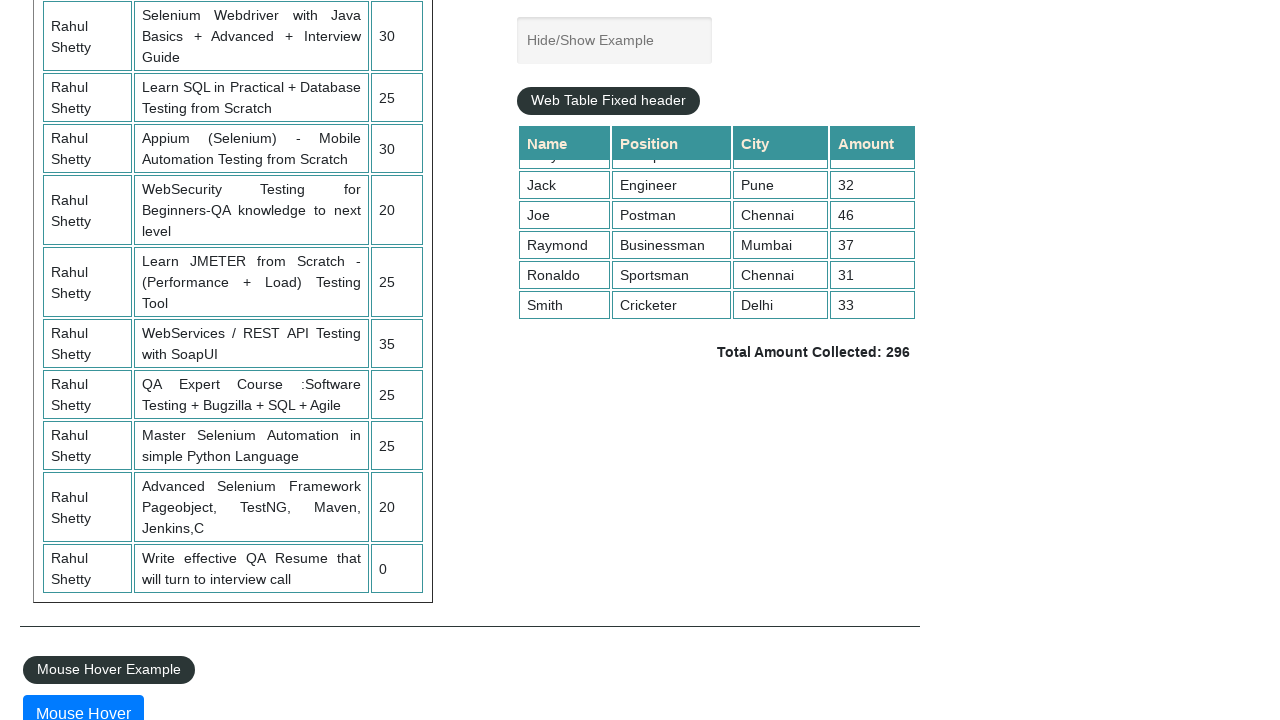

Retrieved displayed total amount text
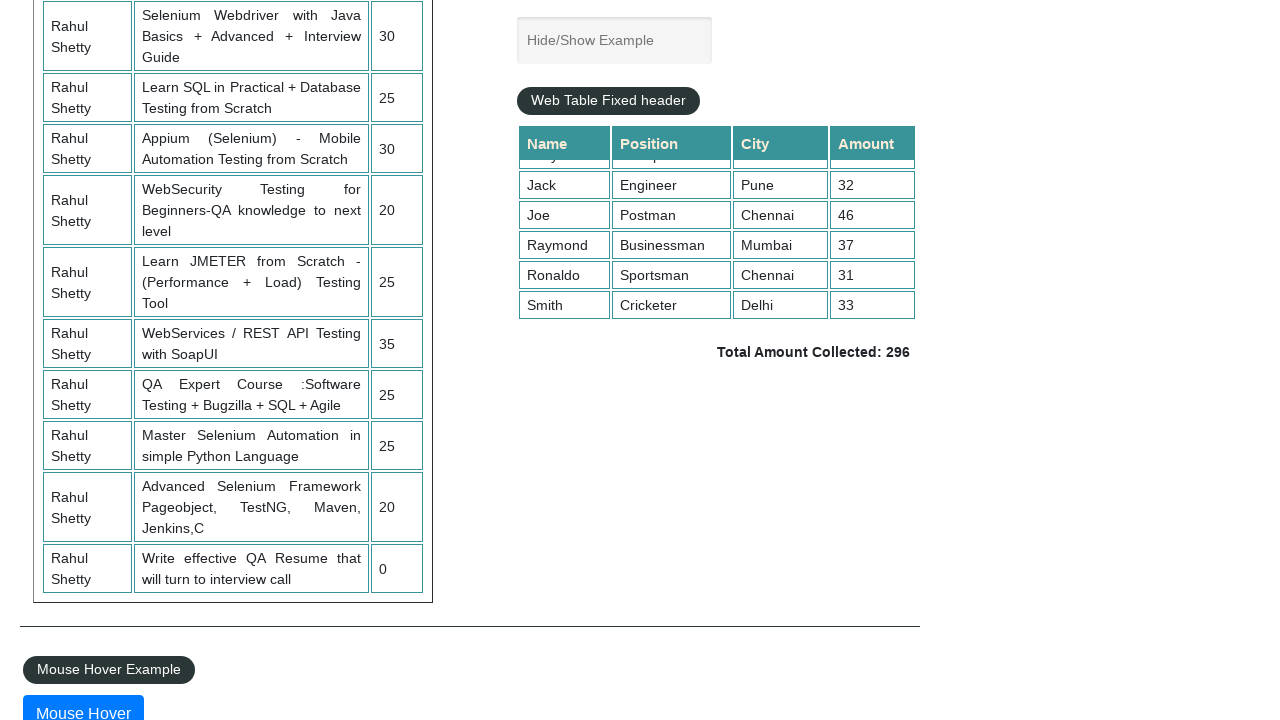

Parsed displayed total: 296
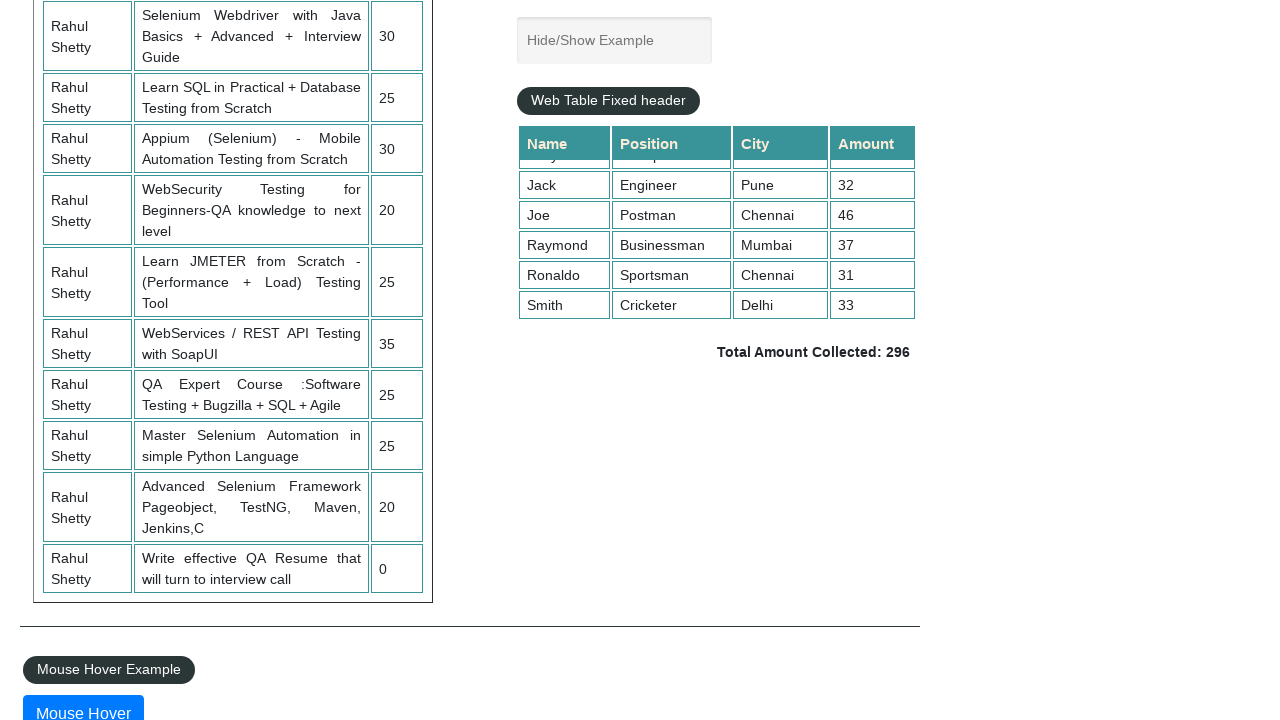

Verified calculated sum (296) matches displayed total (296)
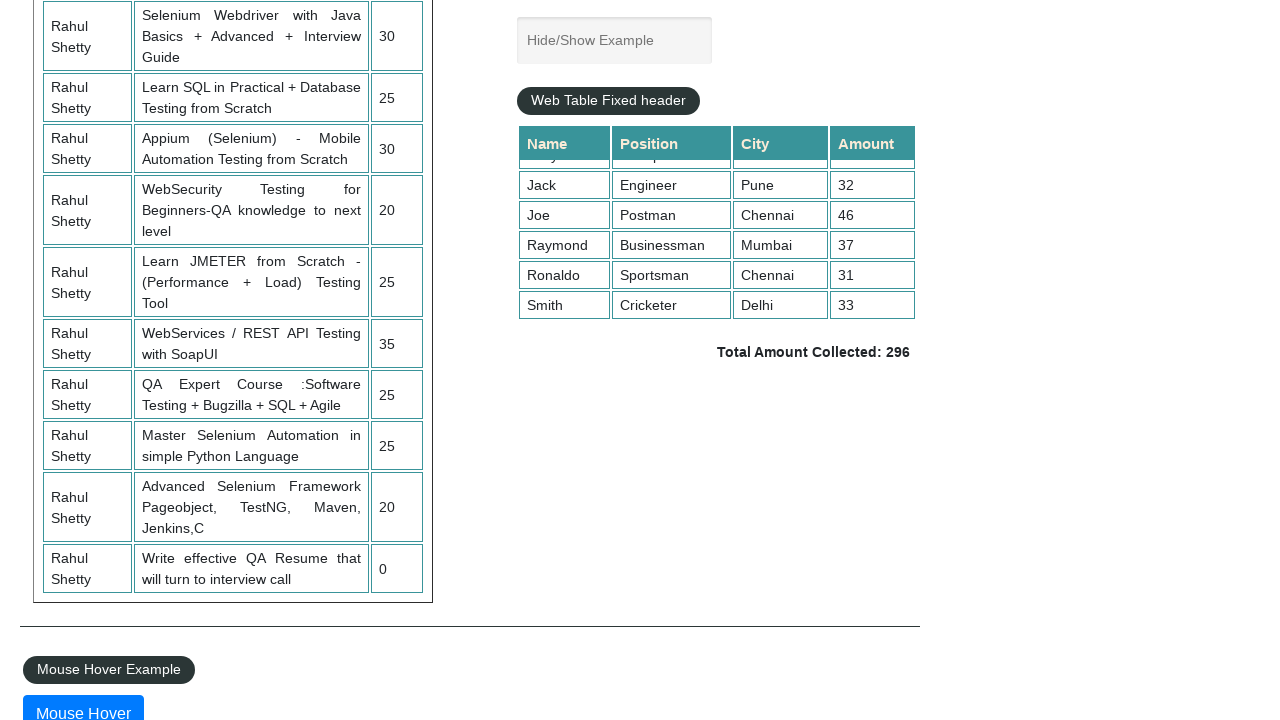

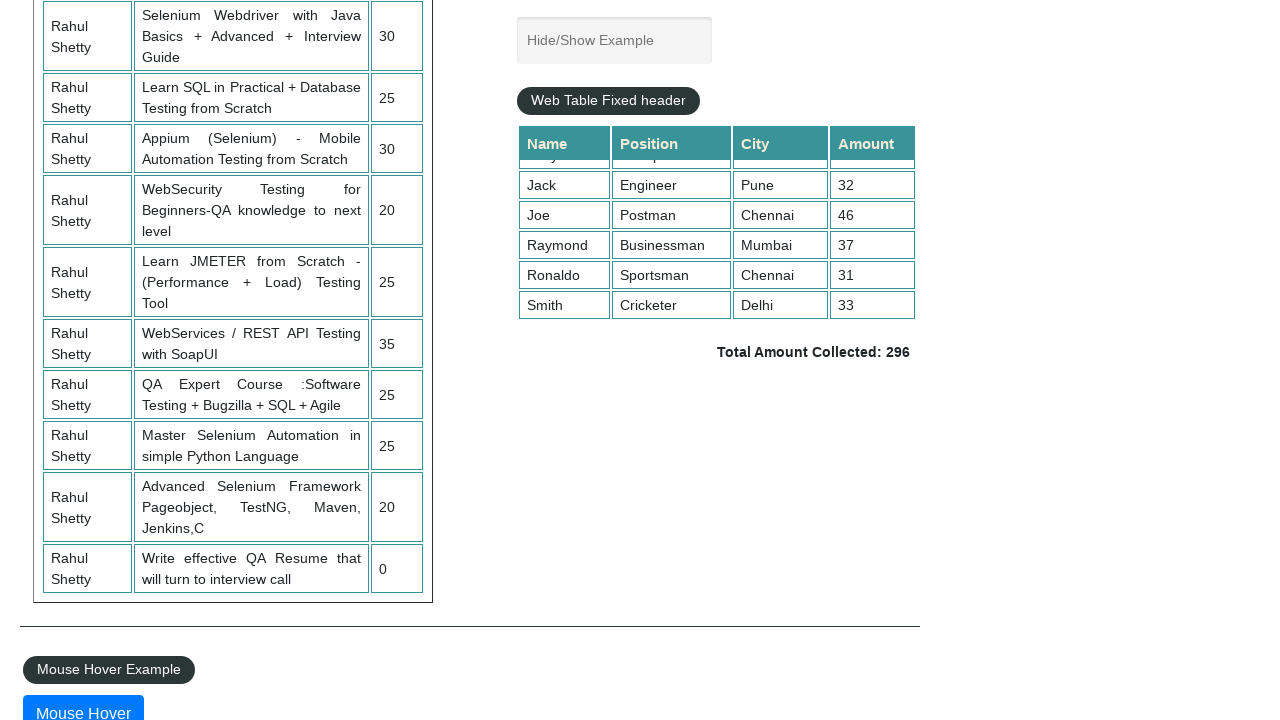